Tests various UI components on a practice automation page including input fields, dropdowns, radio buttons, checkboxes, mouse hover interactions, and new window handling.

Starting URL: https://rahulshettyacademy.com/AutomationPractice/

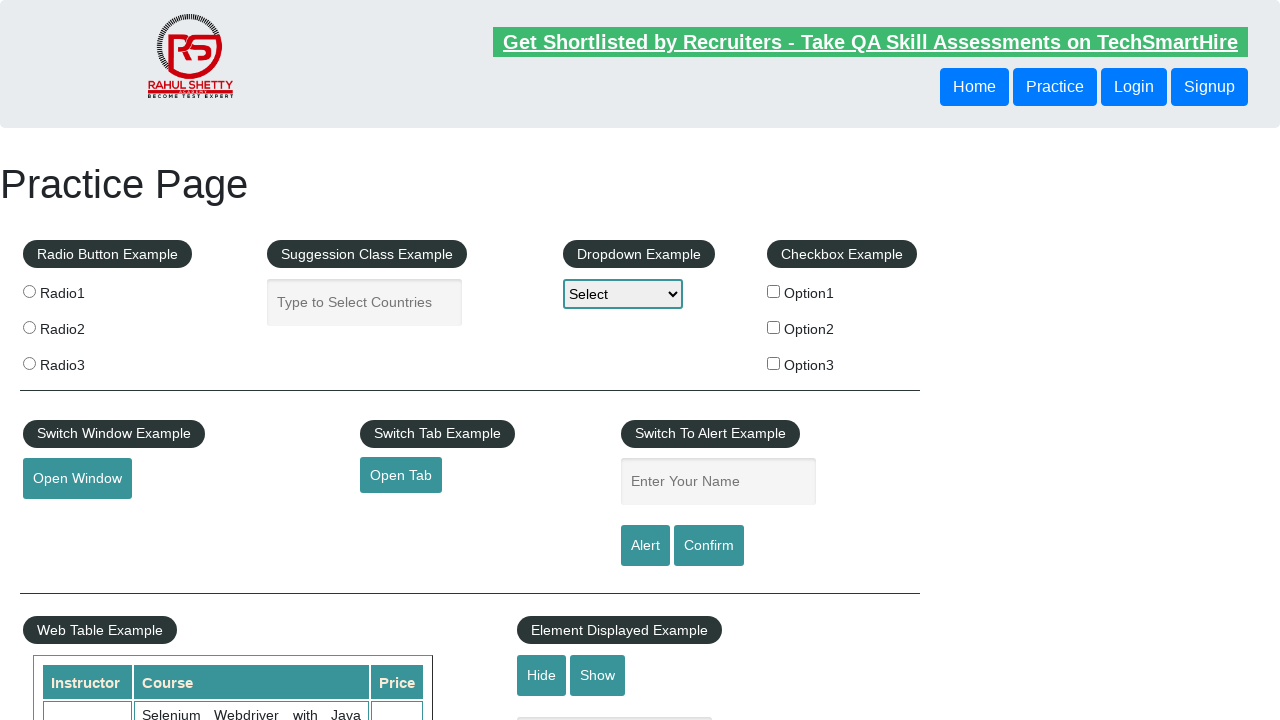

Filled autocomplete field with 'Hello World!' on #autocomplete
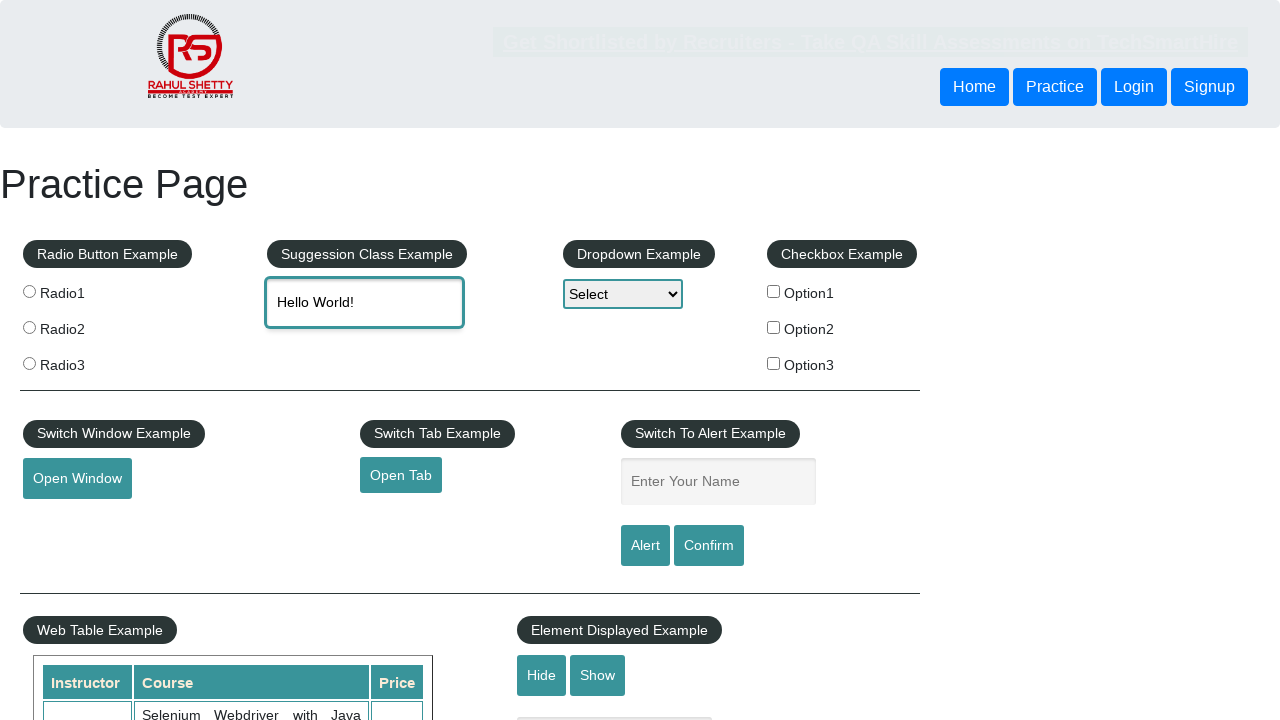

Selected 'option1' from dropdown menu on #dropdown-class-example
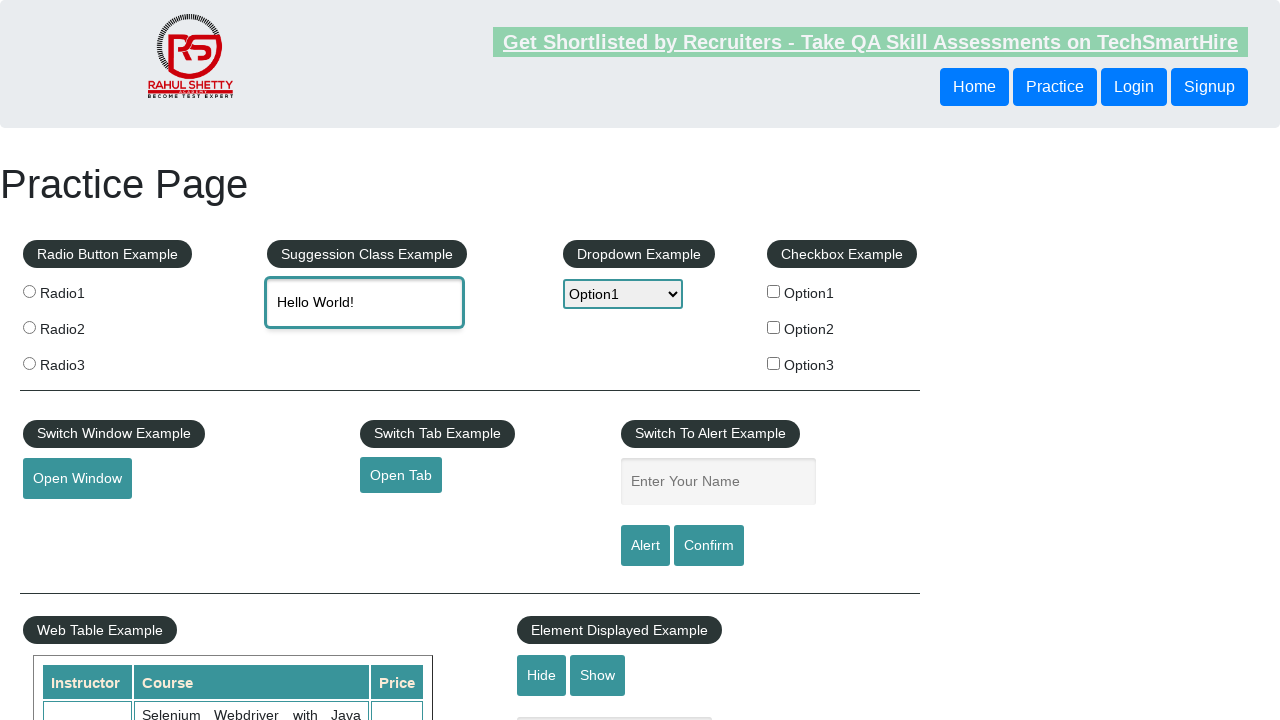

Clicked radio button 'radio1' at (29, 291) on input[name='radioButton'][value='radio1']
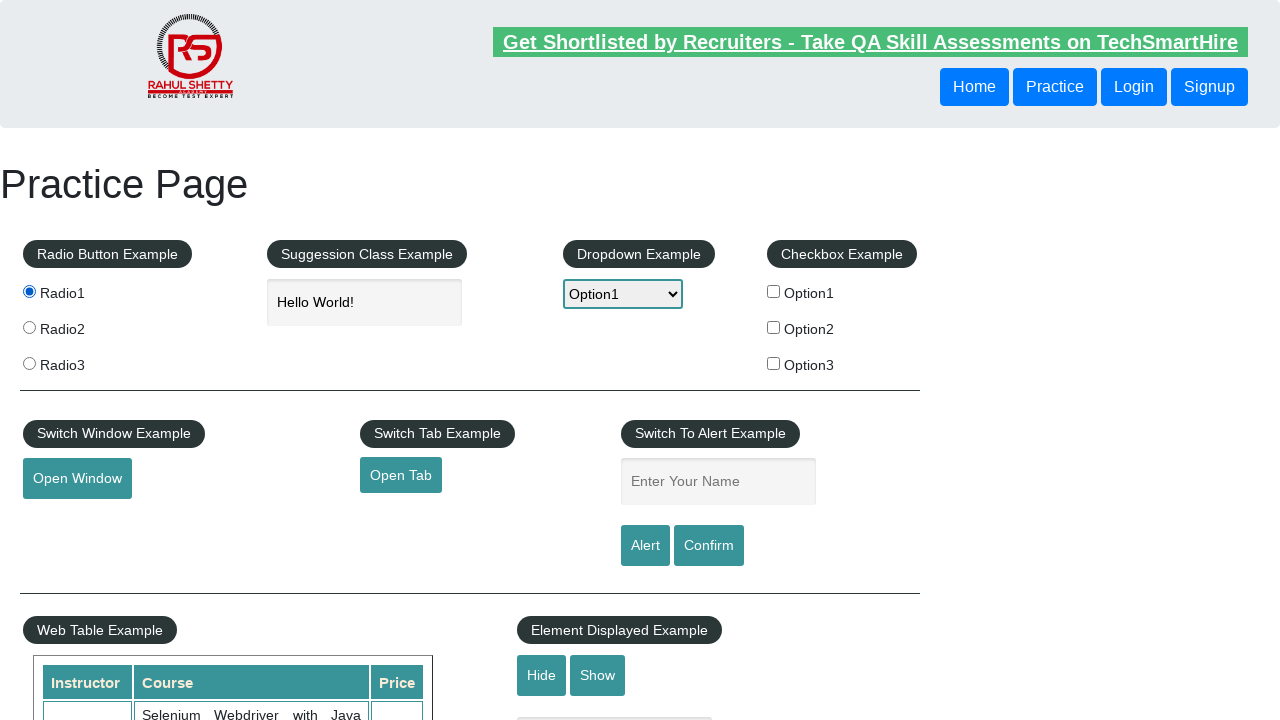

Checked checkbox 'option1' at (774, 291) on input[name='checkBoxOption1'][value='option1']
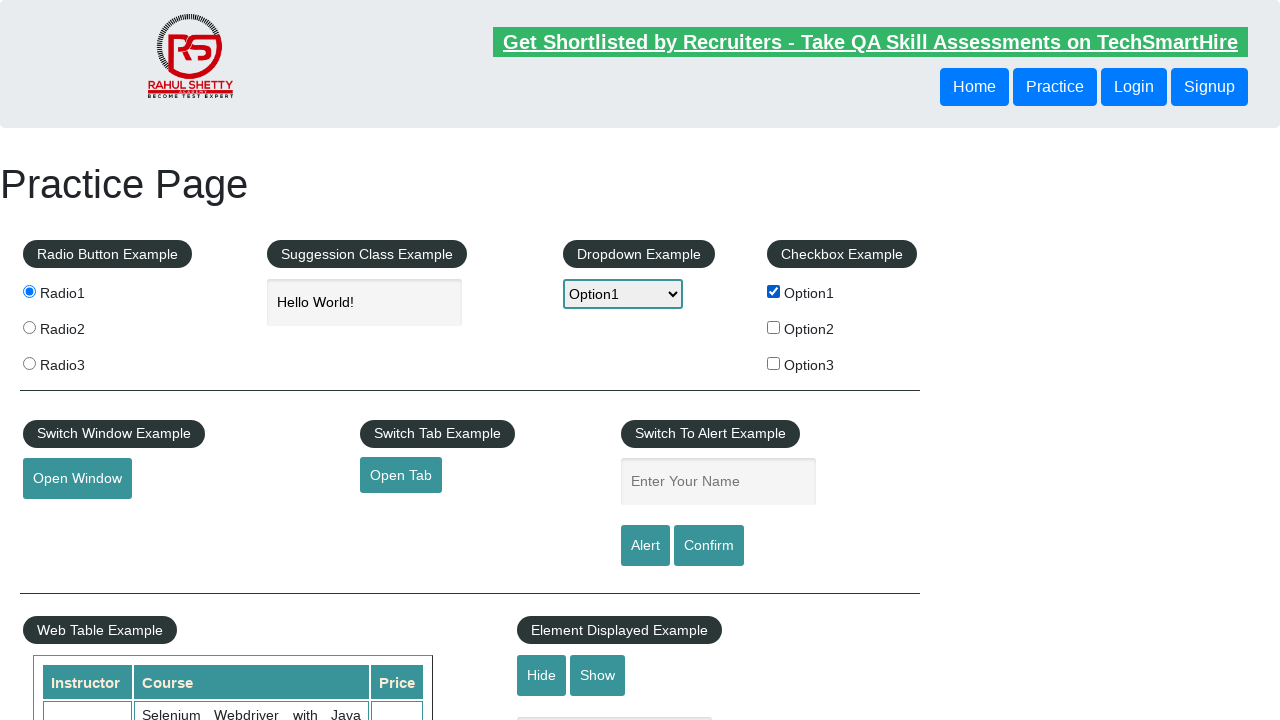

Hovered over mouse hover element at (83, 361) on #mousehover
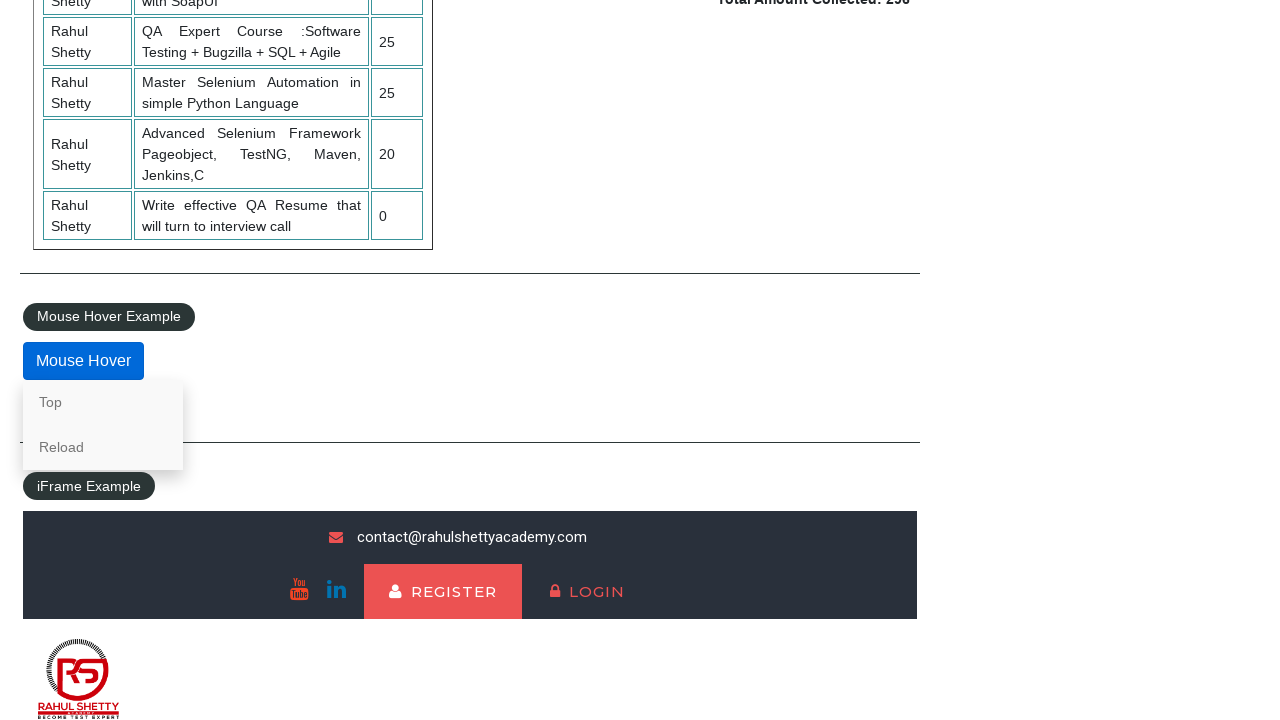

Clicked link that appeared on hover at (103, 402) on a[href='#top']
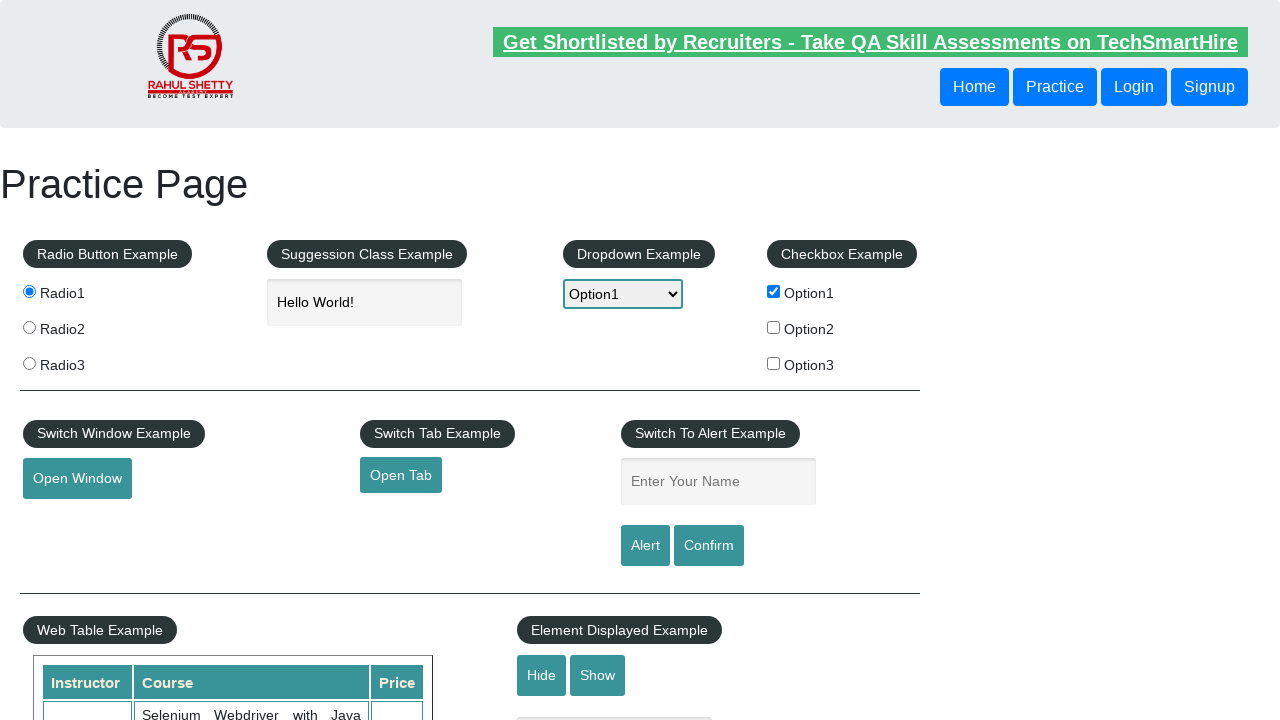

Clicked button to open new window at (77, 479) on #openwindow
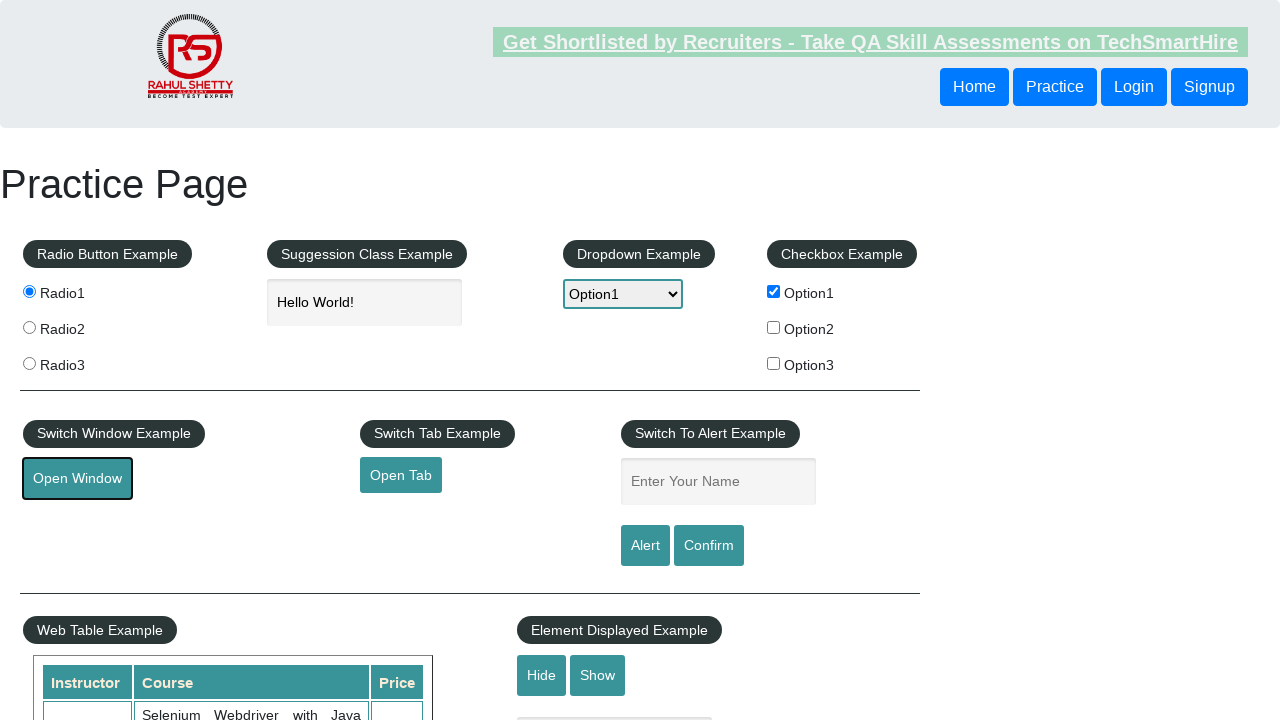

New window loaded successfully
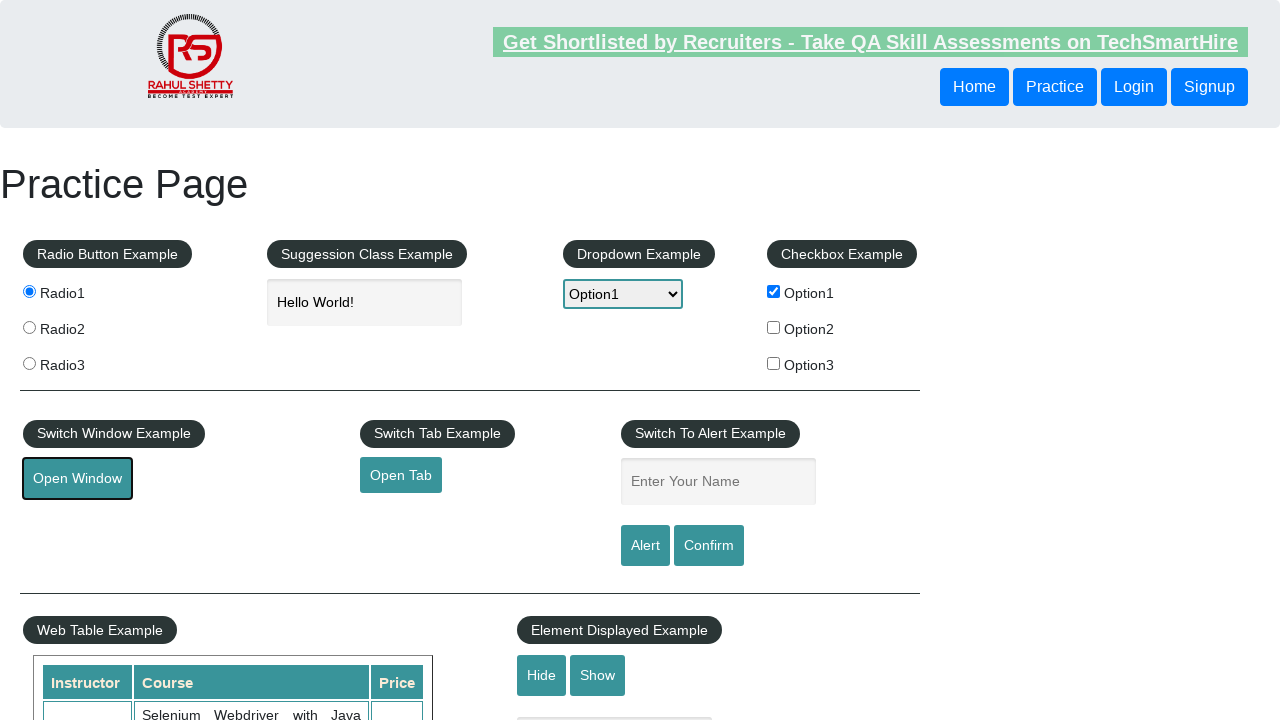

Captured new window title: 'QAClick Academy - A Testing Academy to Learn, Earn and Shine'
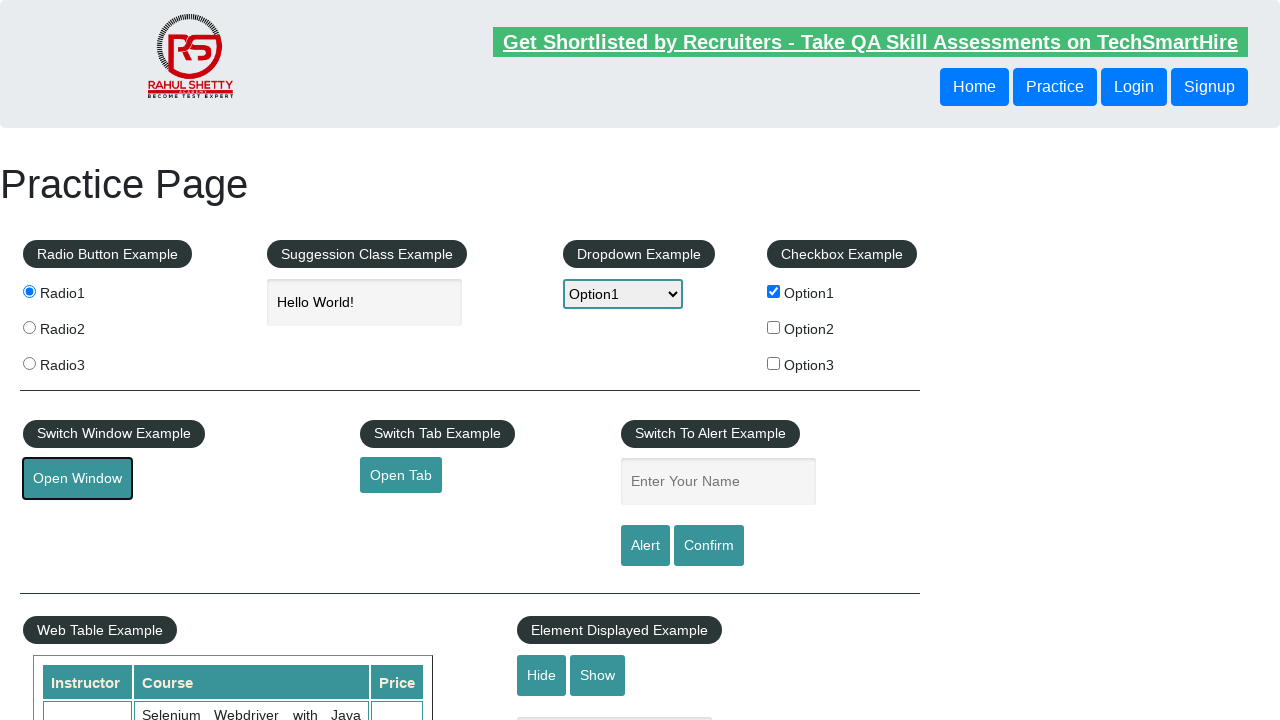

Closed new window
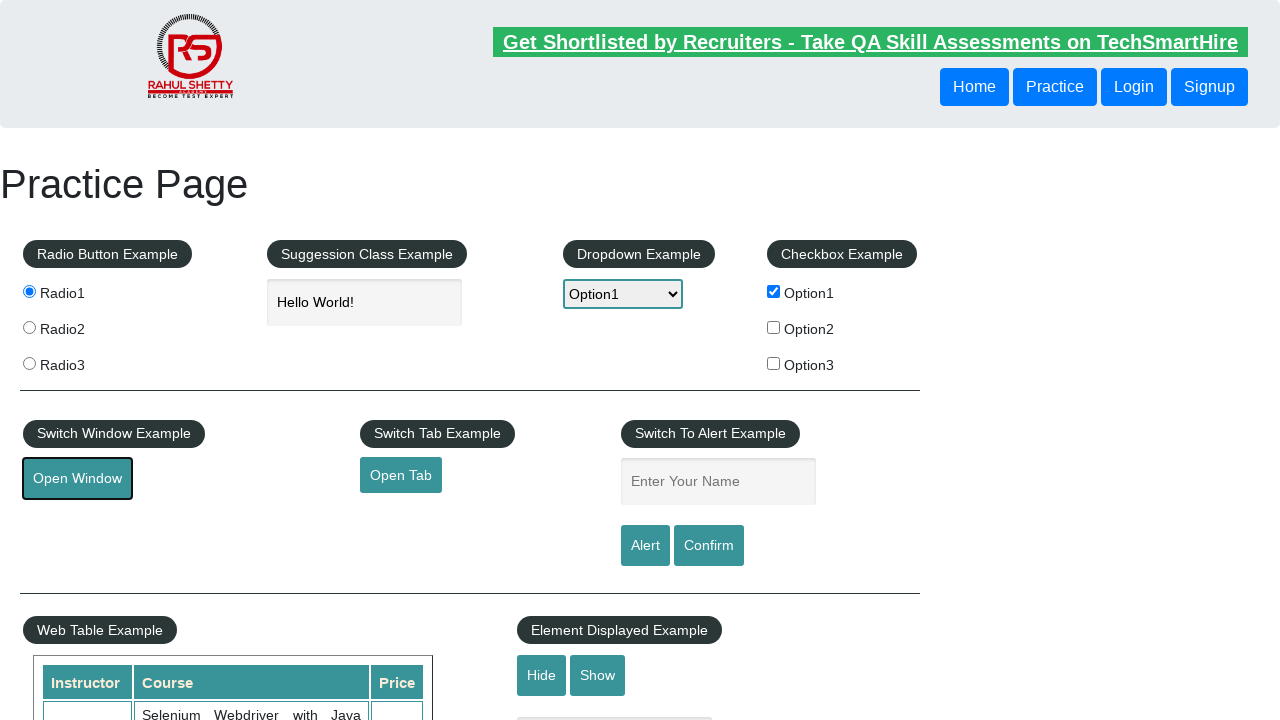

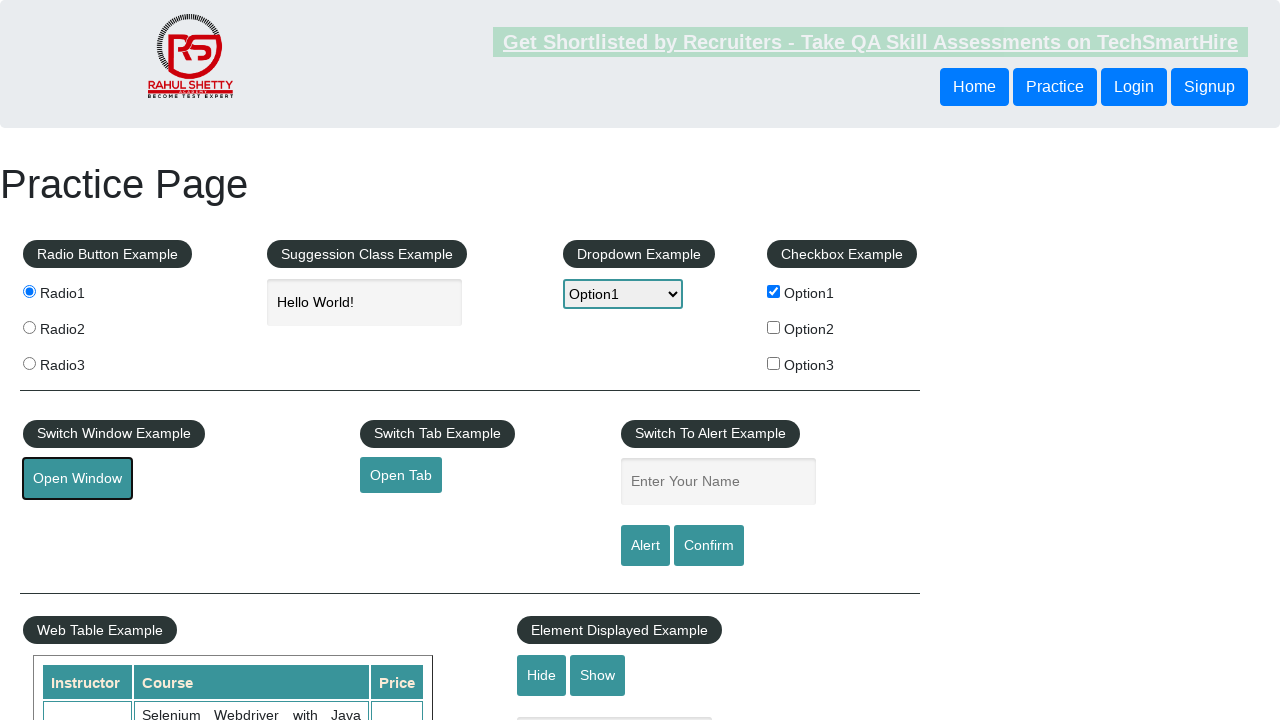